Tests right-click context menu by right-clicking an element, selecting an option, and accepting the resulting alert

Starting URL: https://swisnl.github.io/jQuery-contextMenu/demo.html

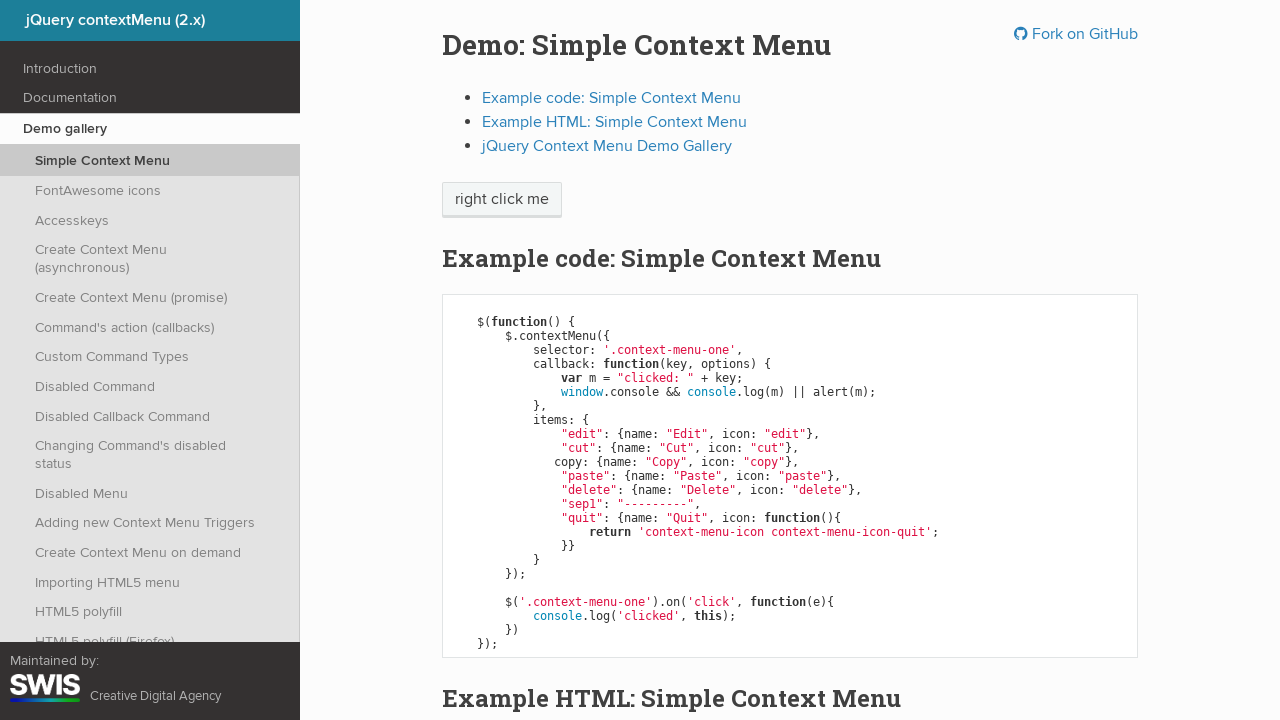

Set up dialog handler to accept alerts
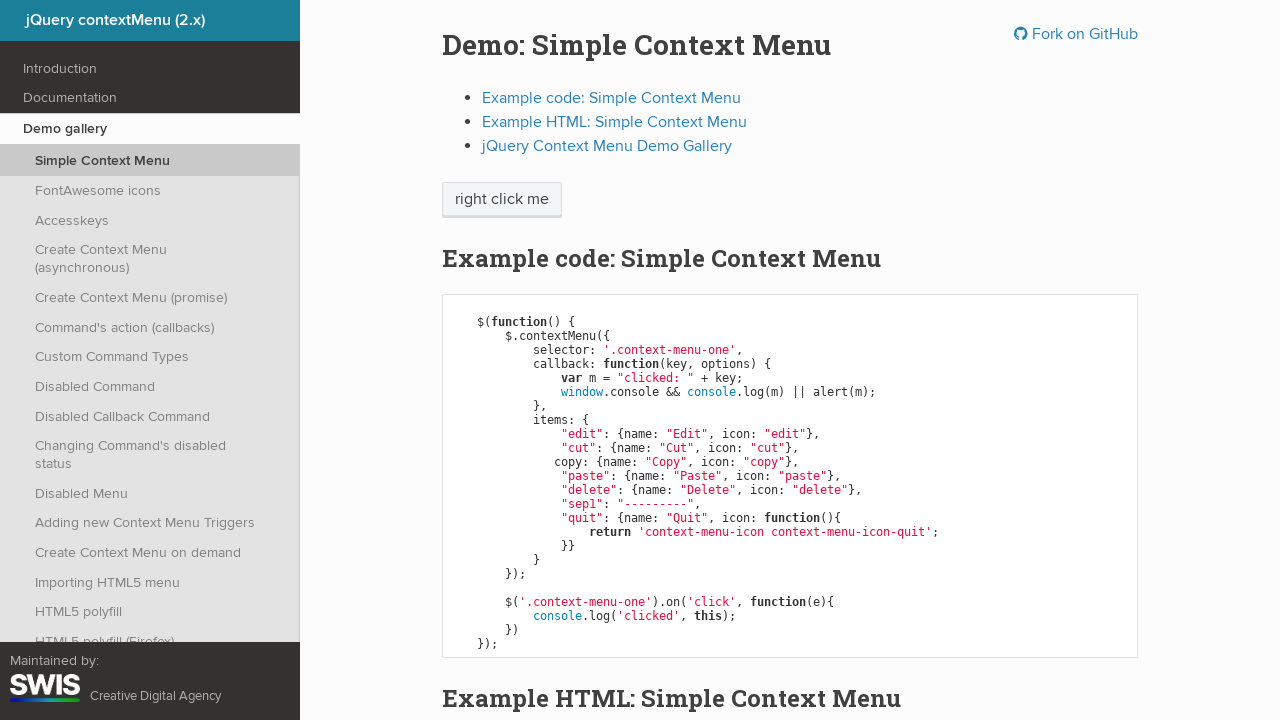

Right-clicked on context menu button at (502, 200) on span.context-menu-one
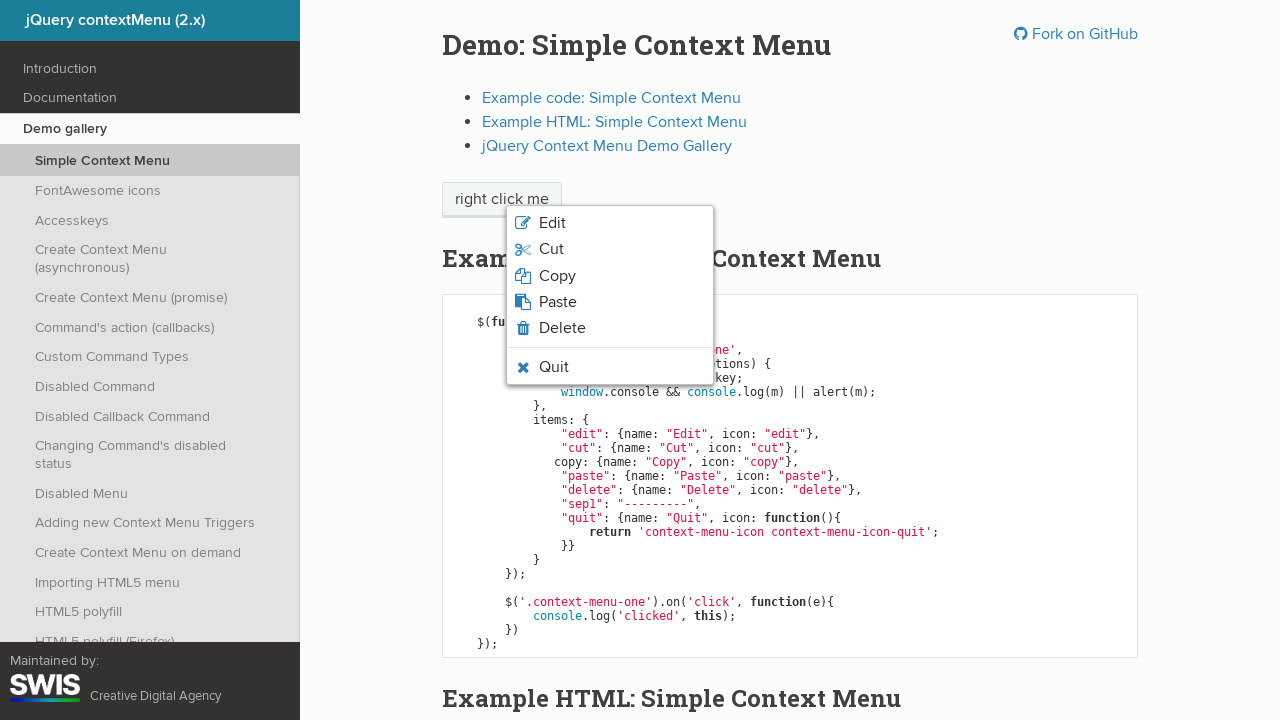

Clicked on Edit option in context menu at (610, 223) on li.context-menu-item:has-text('Edit')
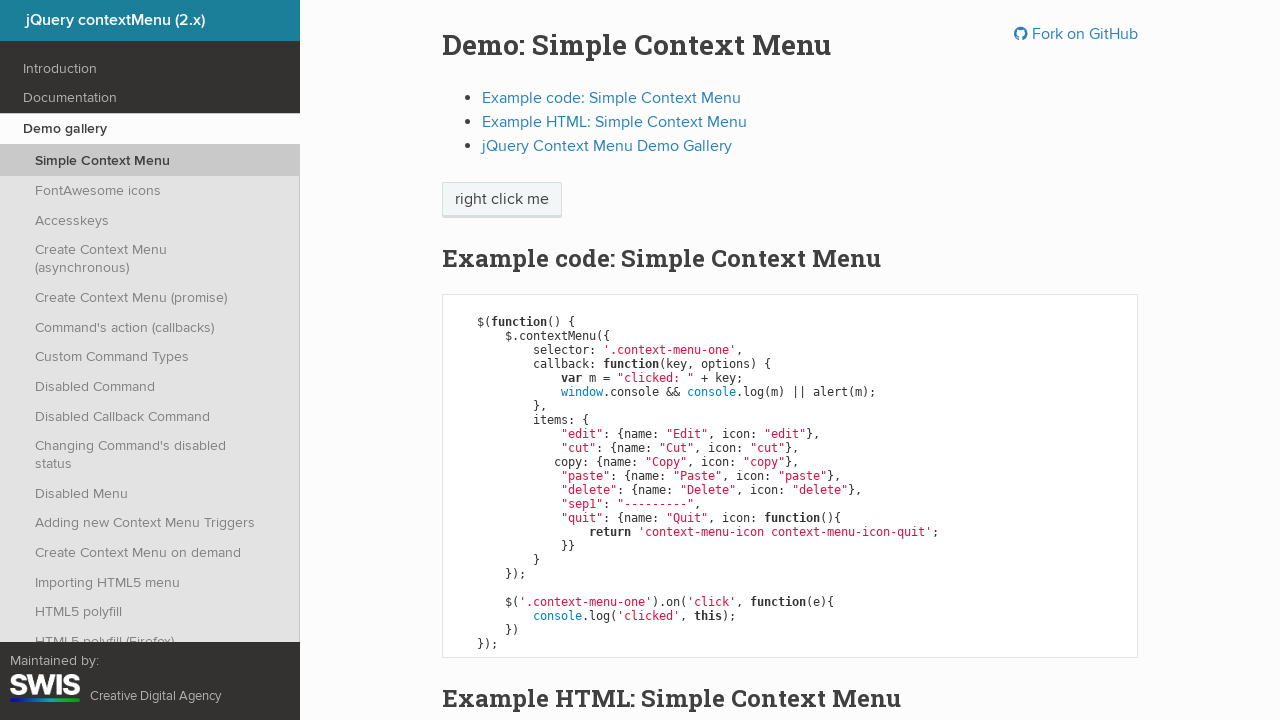

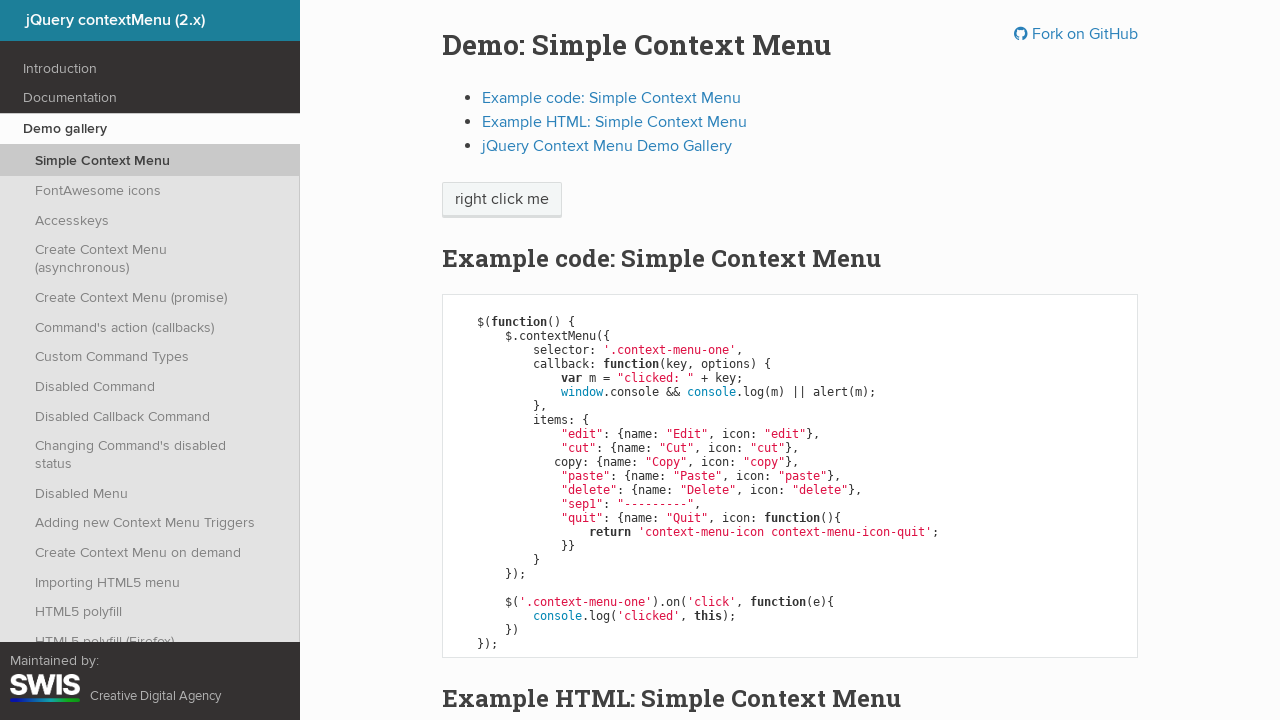